Tests handling of a JavaScript prompt dialog by entering text and accepting it

Starting URL: https://the-internet.herokuapp.com/javascript_alerts

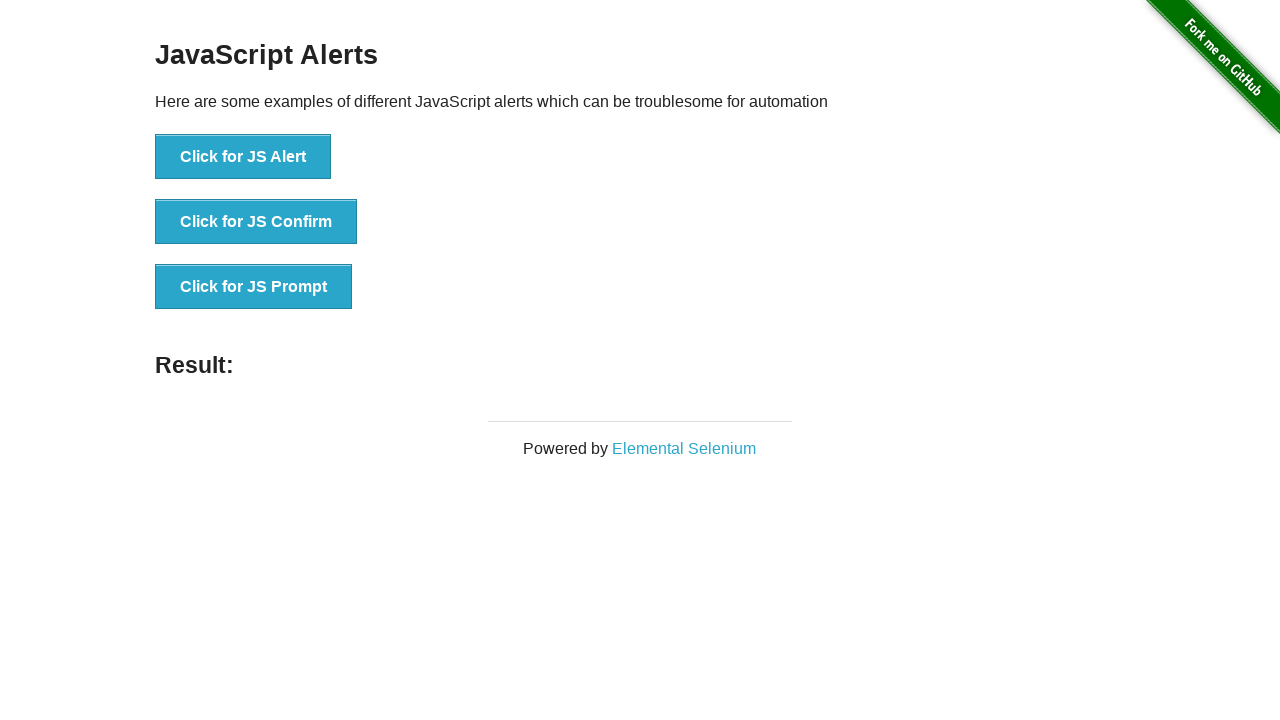

Set up dialog handler to accept prompt with input 'TestInput123'
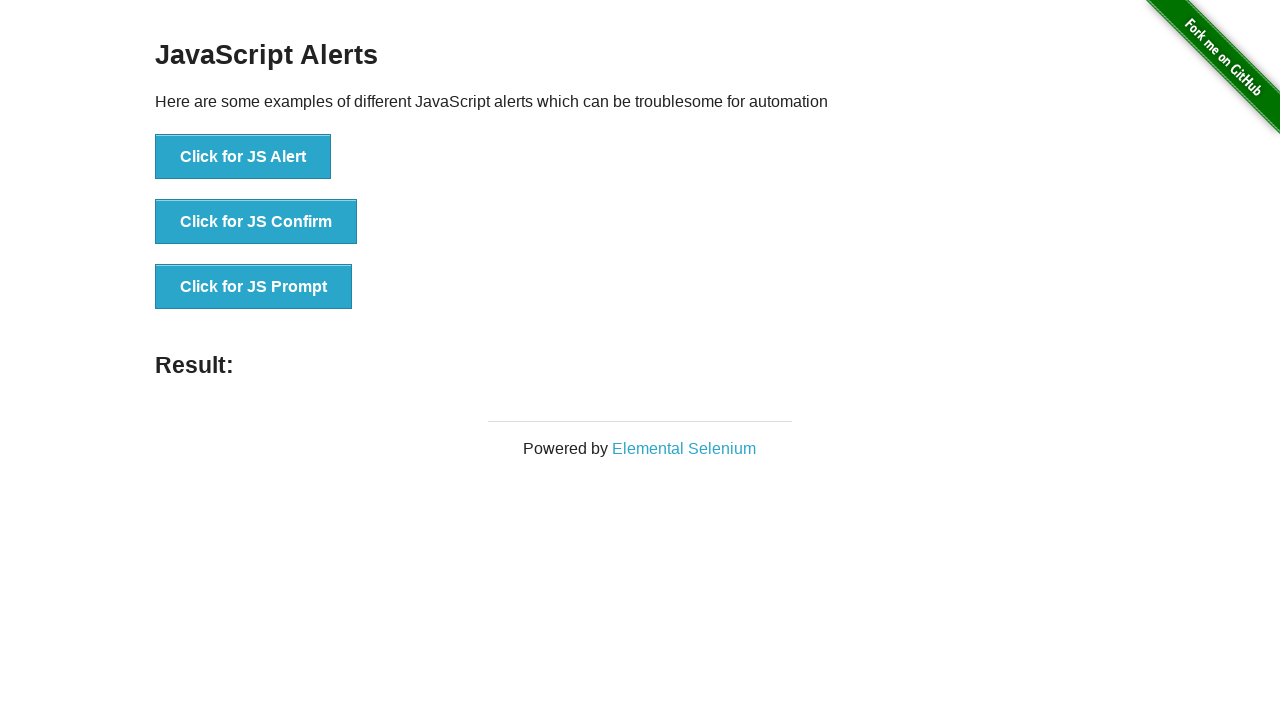

Clicked button to trigger JavaScript prompt dialog at (254, 287) on xpath=//button[@onclick='jsPrompt()']
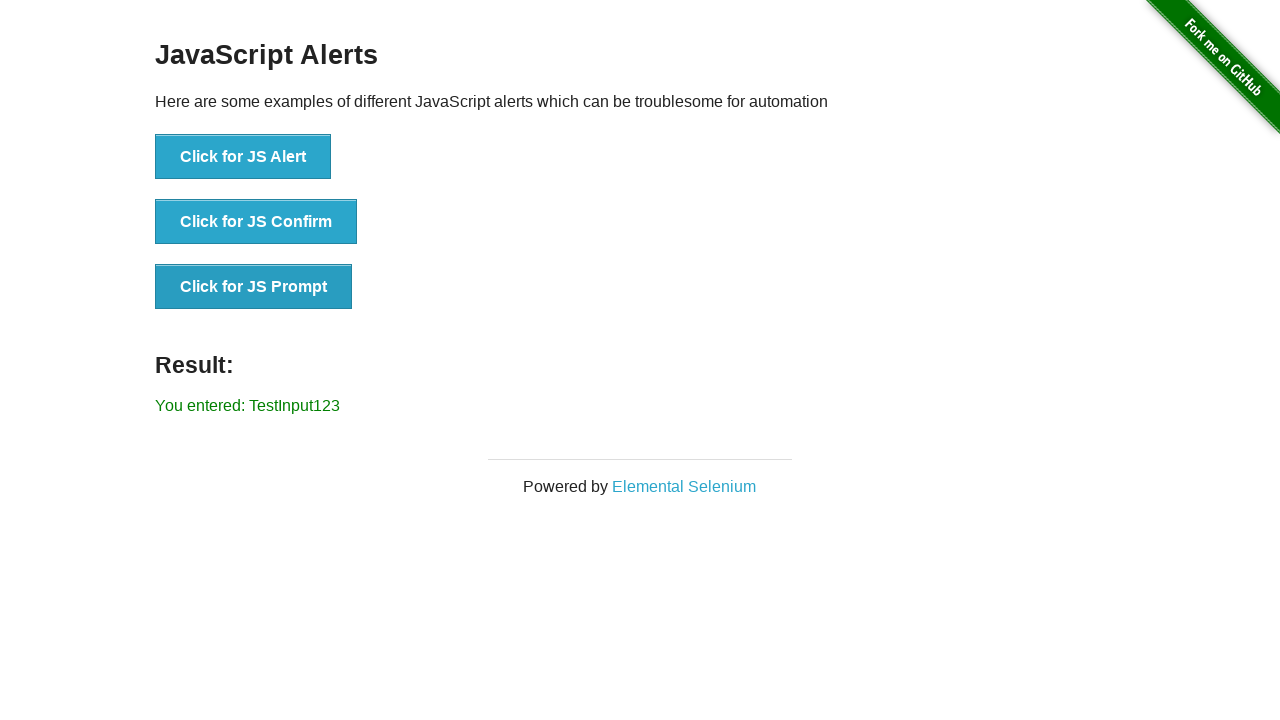

Verified that entered text 'TestInput123' appears in result element
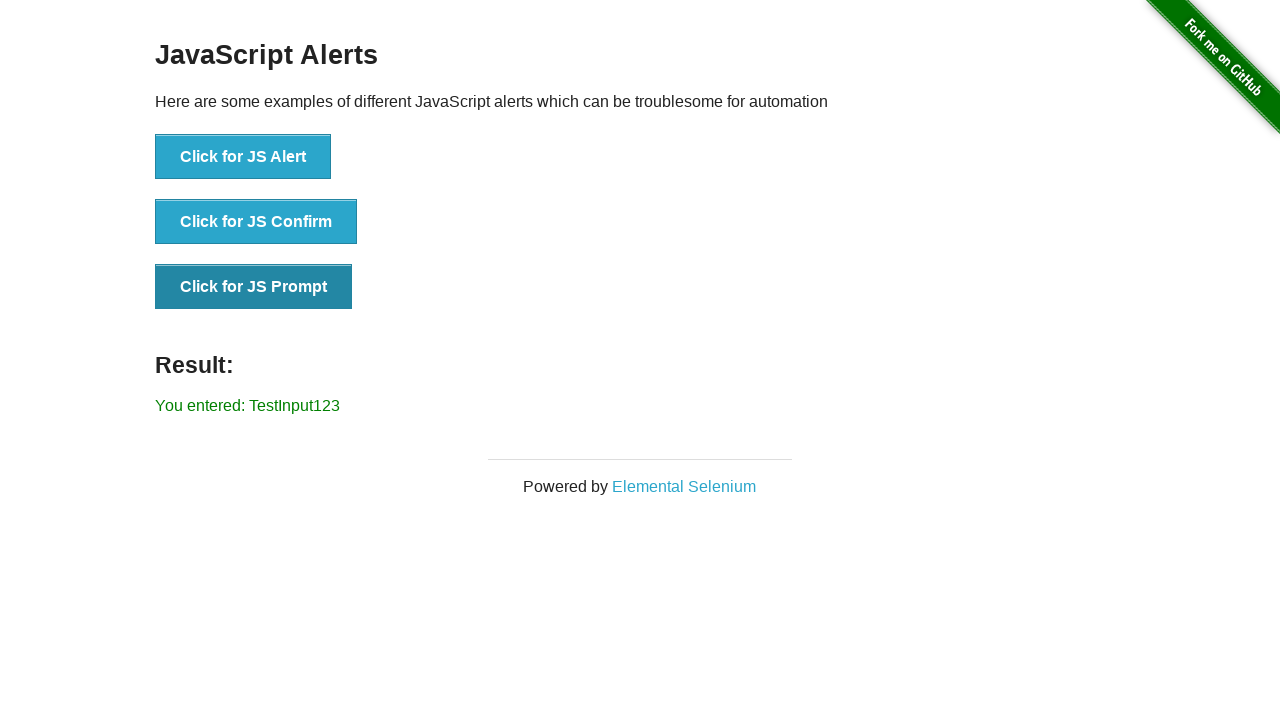

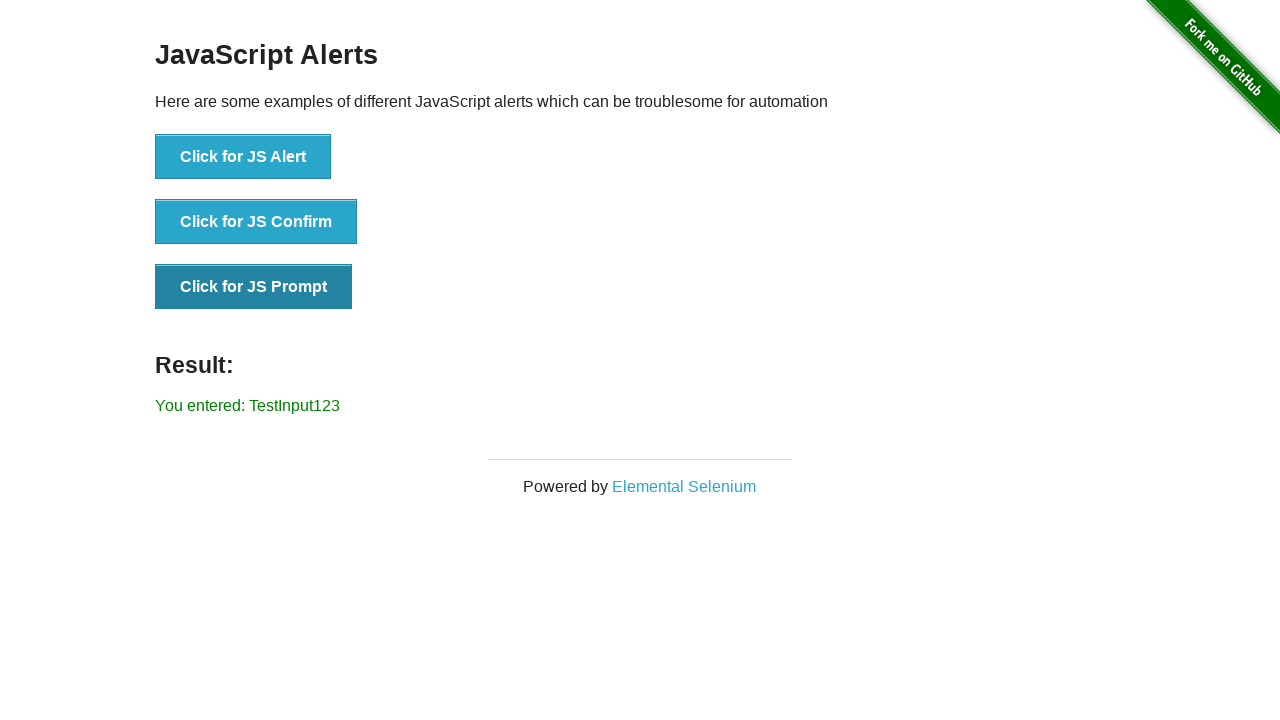